Navigates to Gmail homepage and clicks the "Learn more" link to access additional information about the service.

Starting URL: http://www.gmail.com/

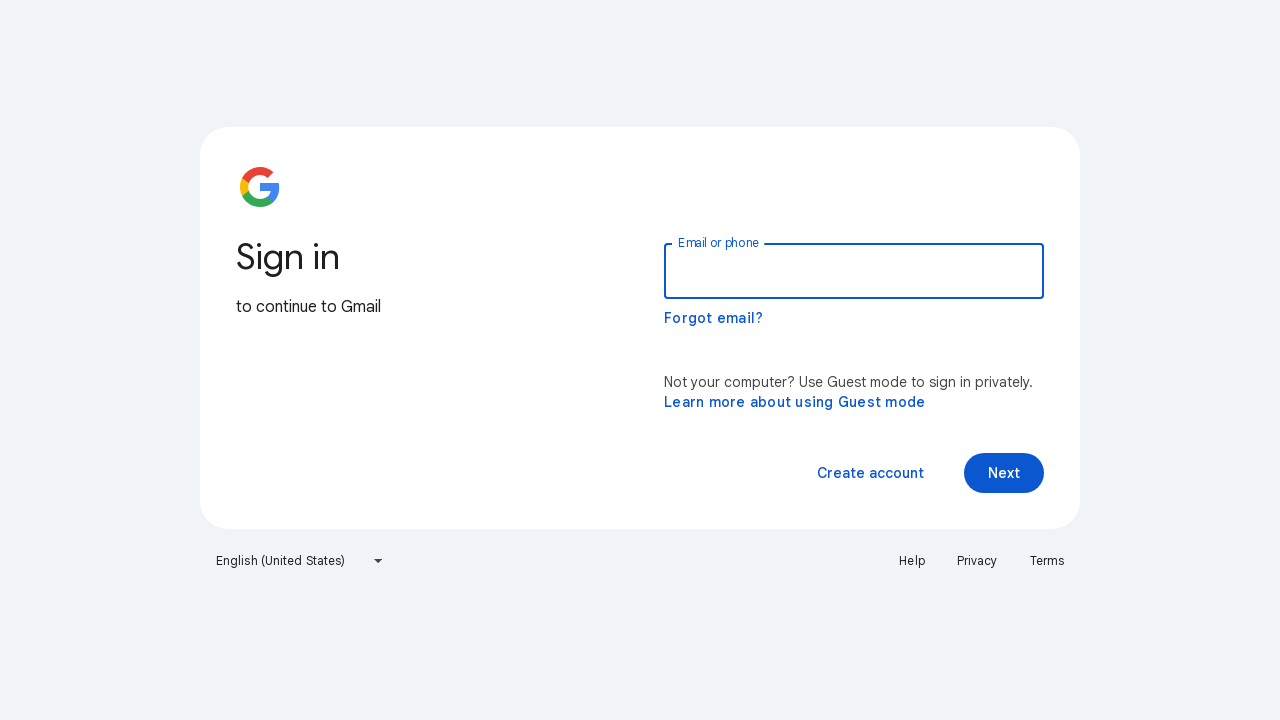

Navigated to Gmail homepage
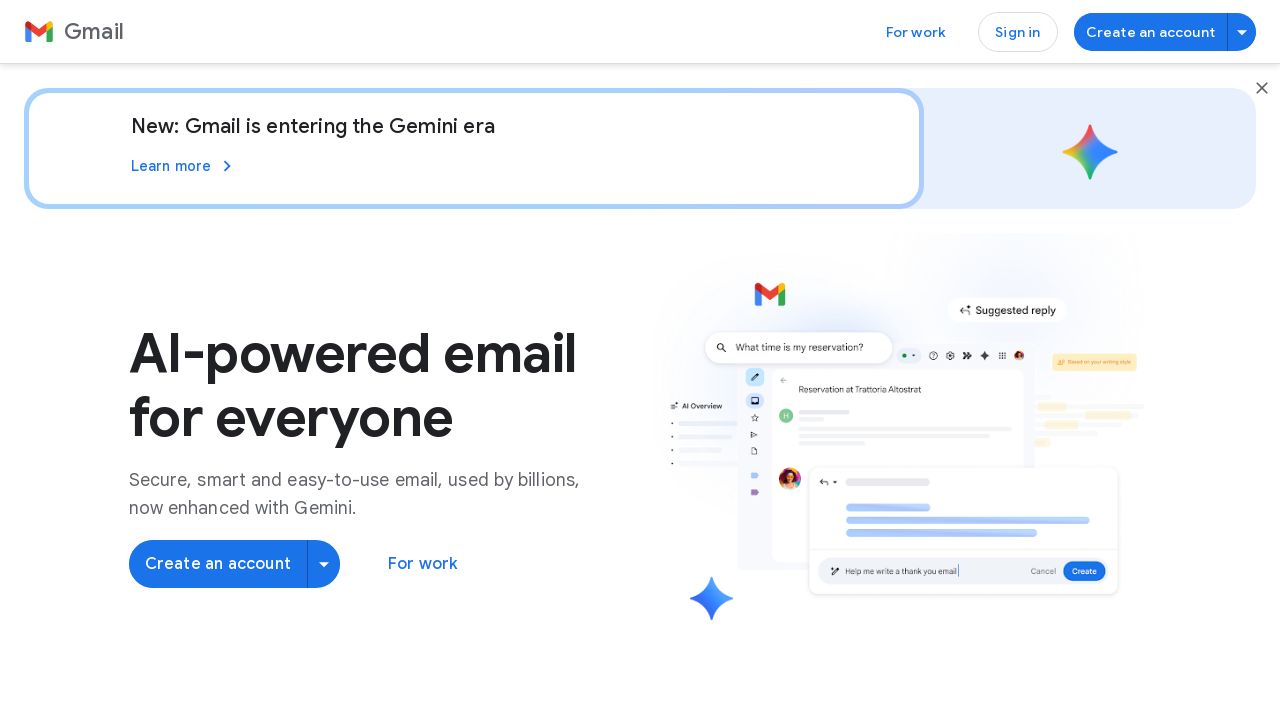

Clicked the 'Learn more' link to access additional information at (184, 166) on a:text('Learn more')
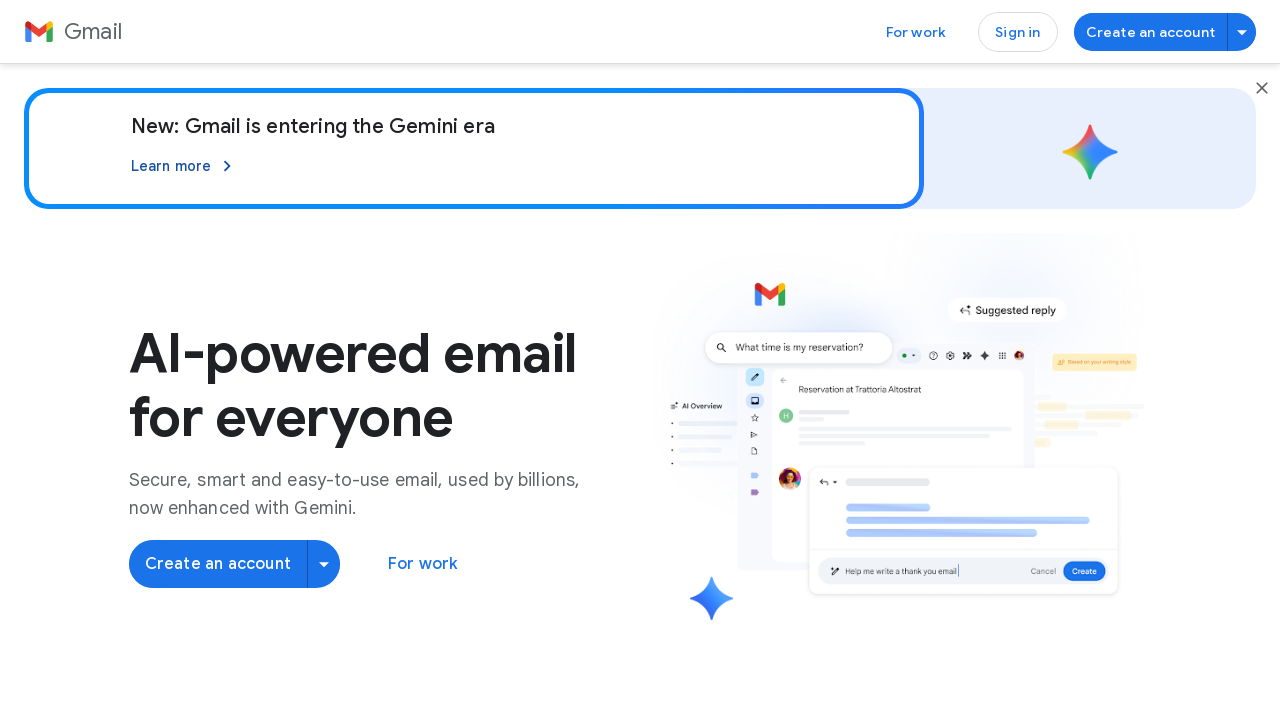

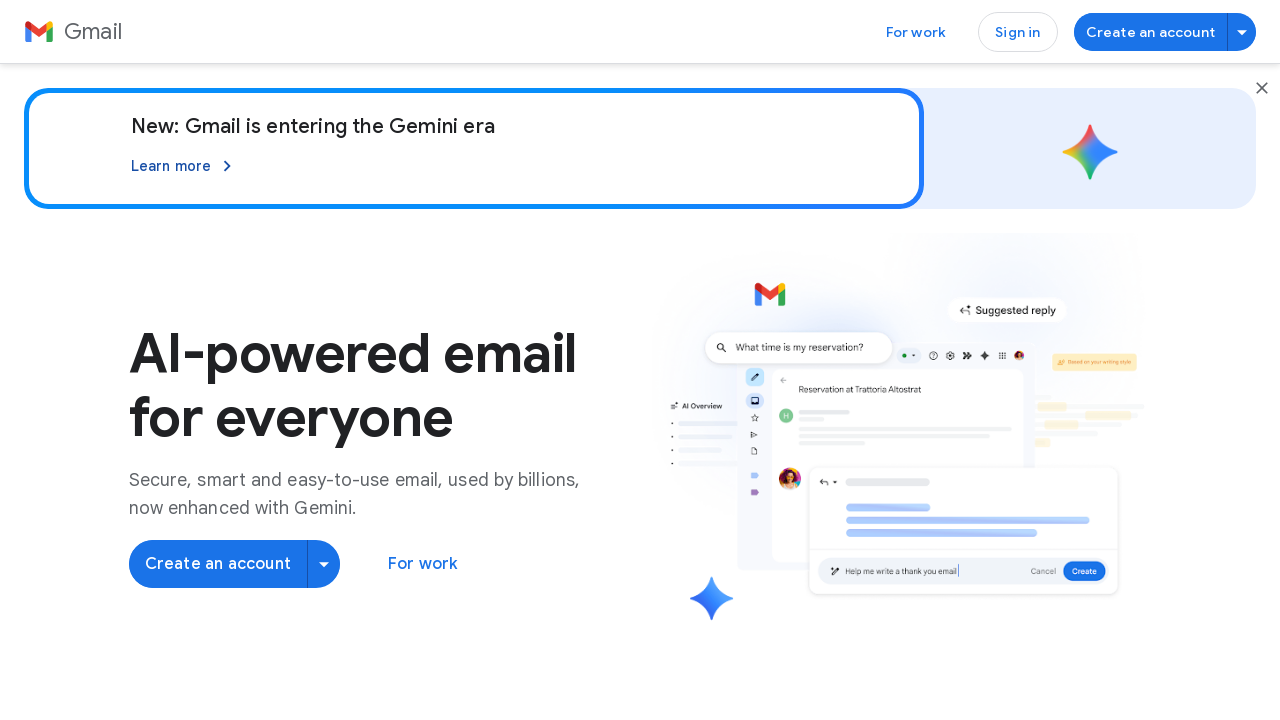